Tests infinite scroll functionality on a quotes page by scrolling down multiple times and verifying that quote elements load dynamically as the user scrolls.

Starting URL: http://quotes.toscrape.com/scroll

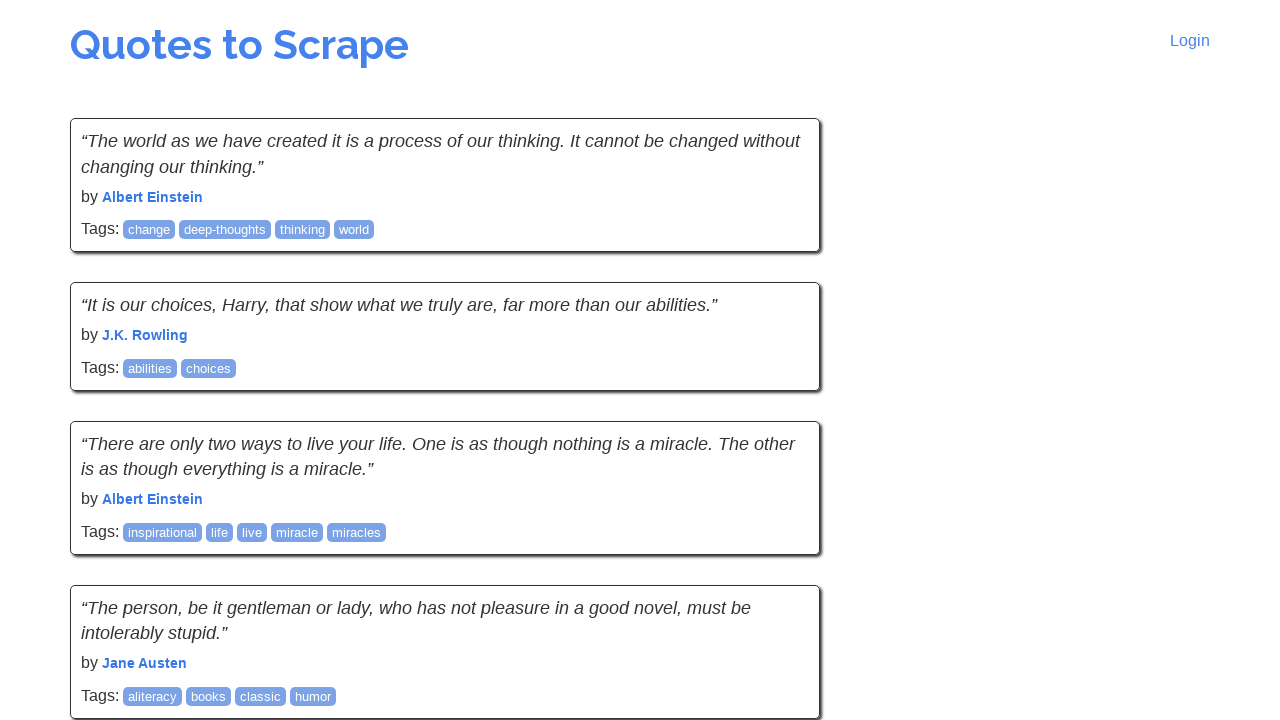

Waited for initial quote elements to load
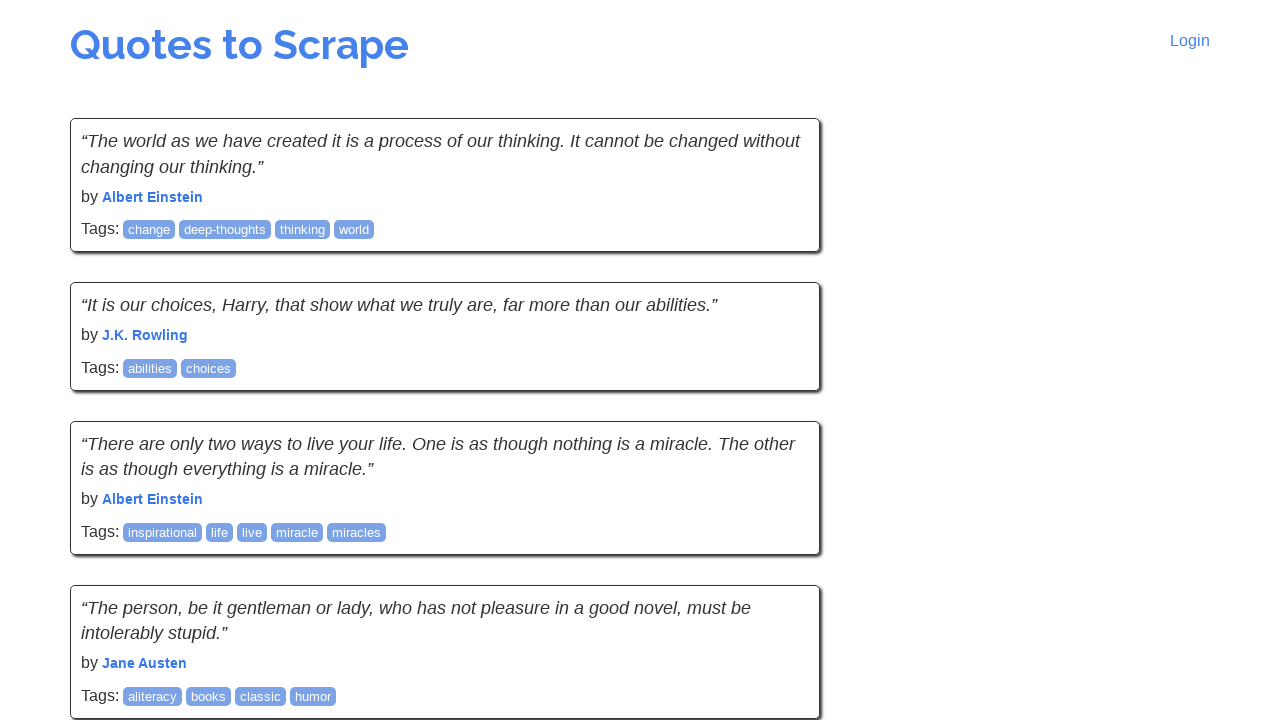

Retrieved initial scroll height of page
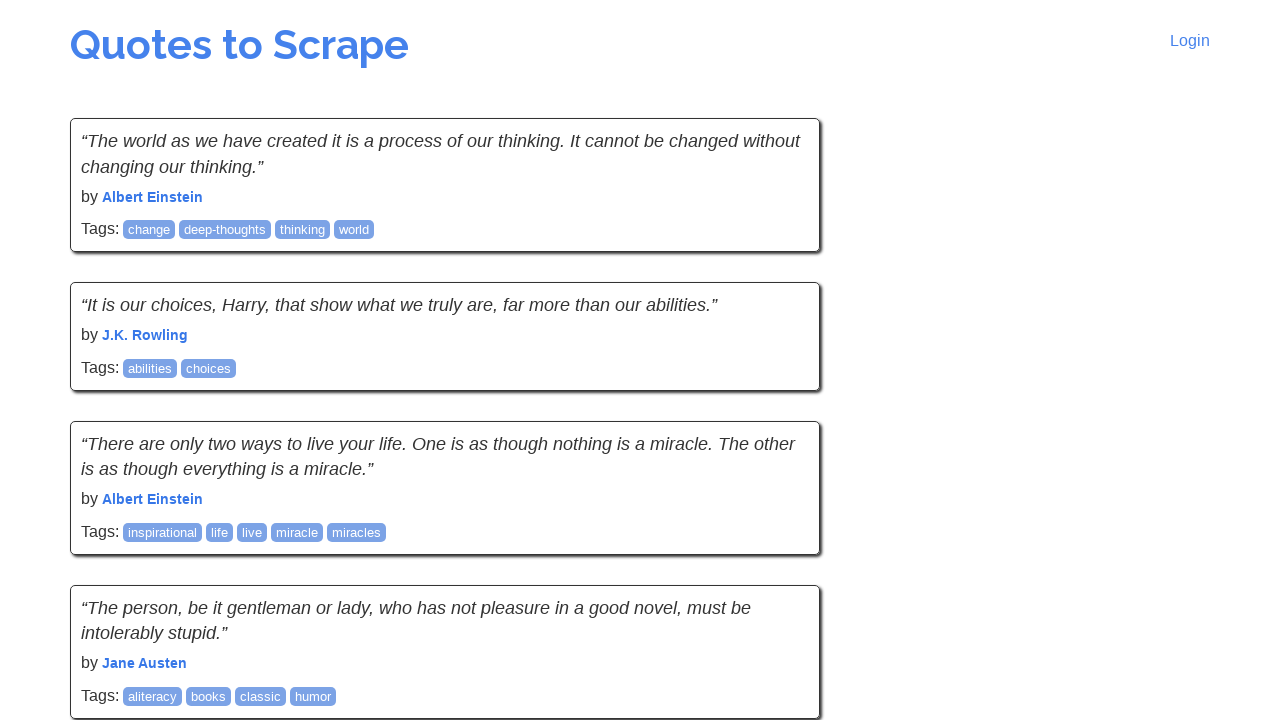

Scrolled to bottom of page (iteration 1)
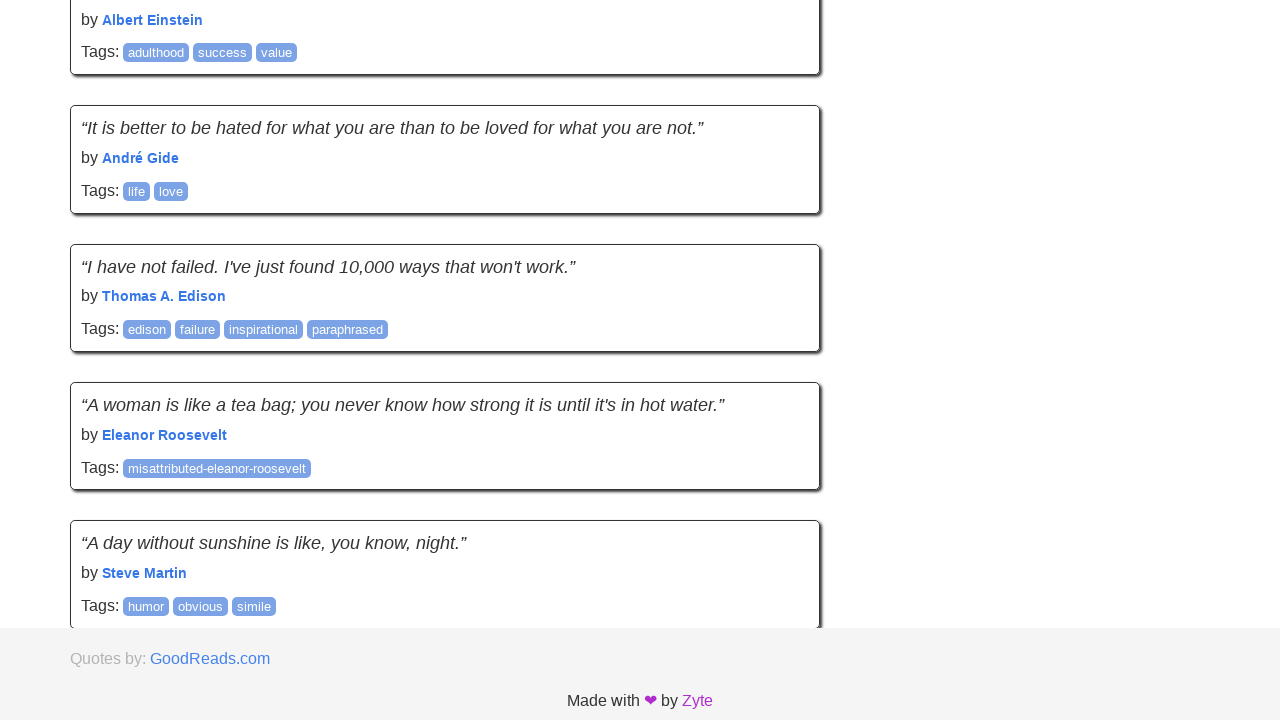

Waited 2 seconds for new content to load
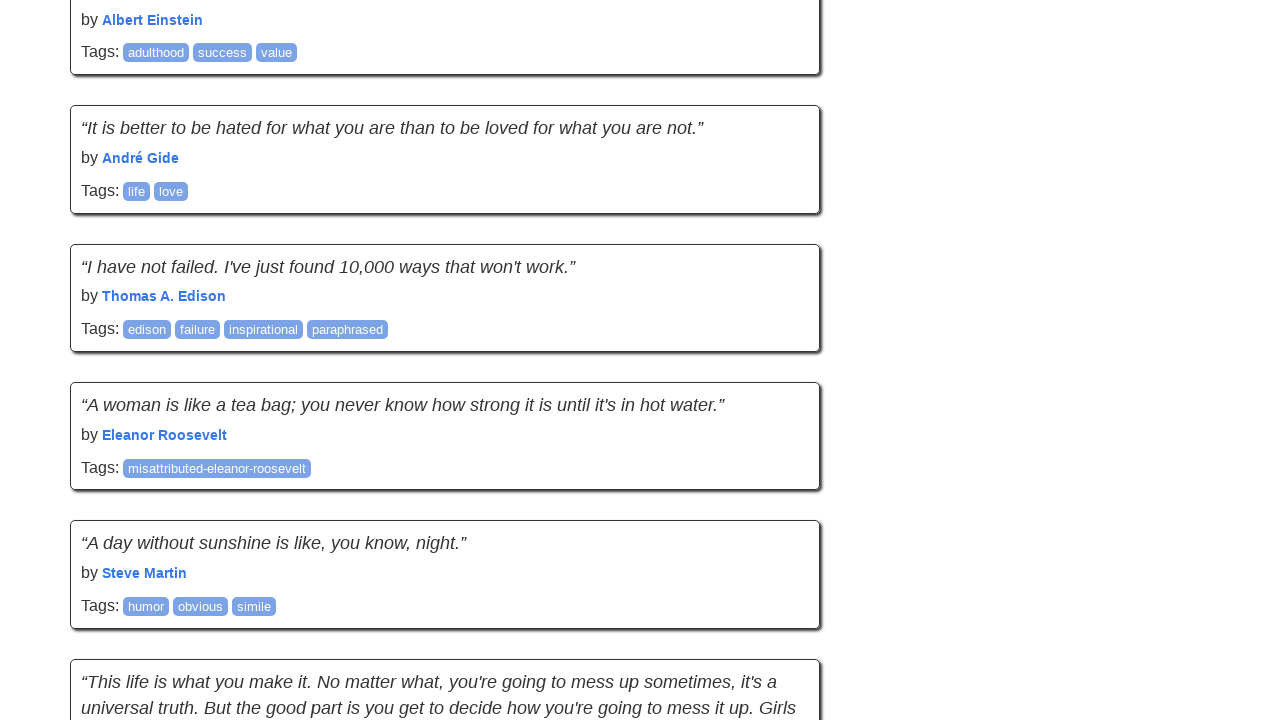

Confirmed quote elements are present after scroll
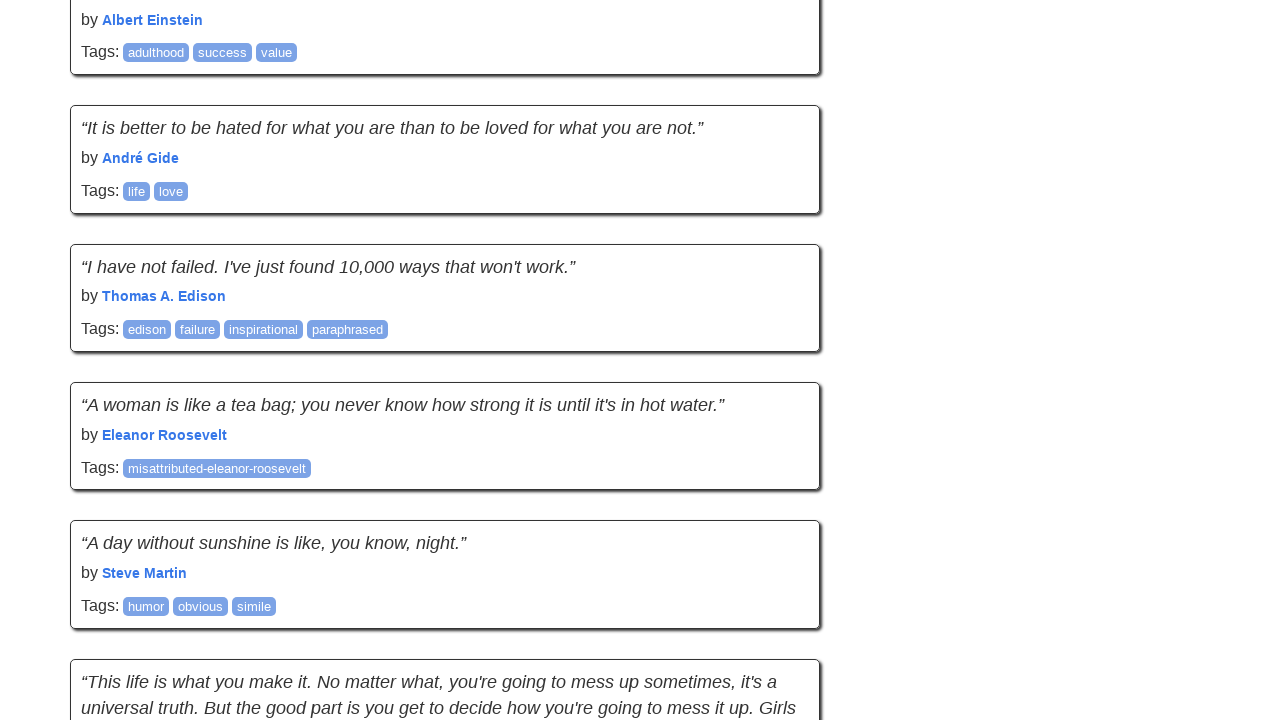

Retrieved new scroll height to check for more content
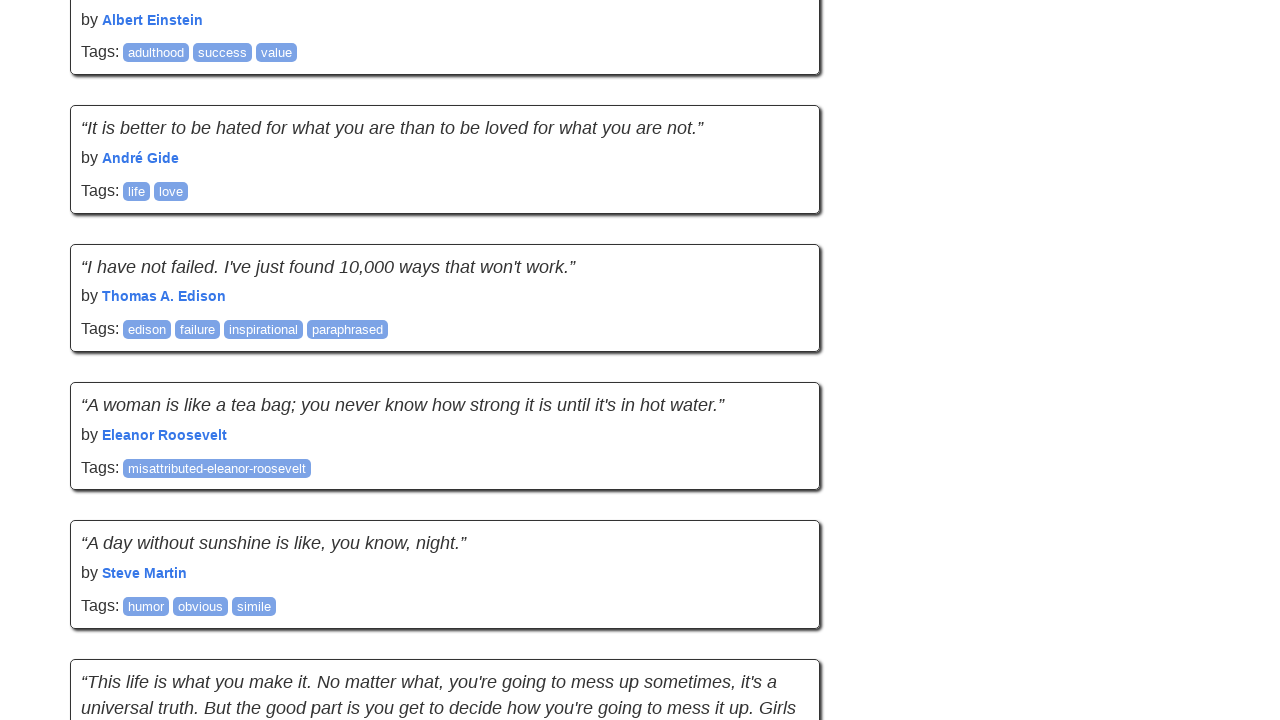

Scrolled to bottom of page (iteration 2)
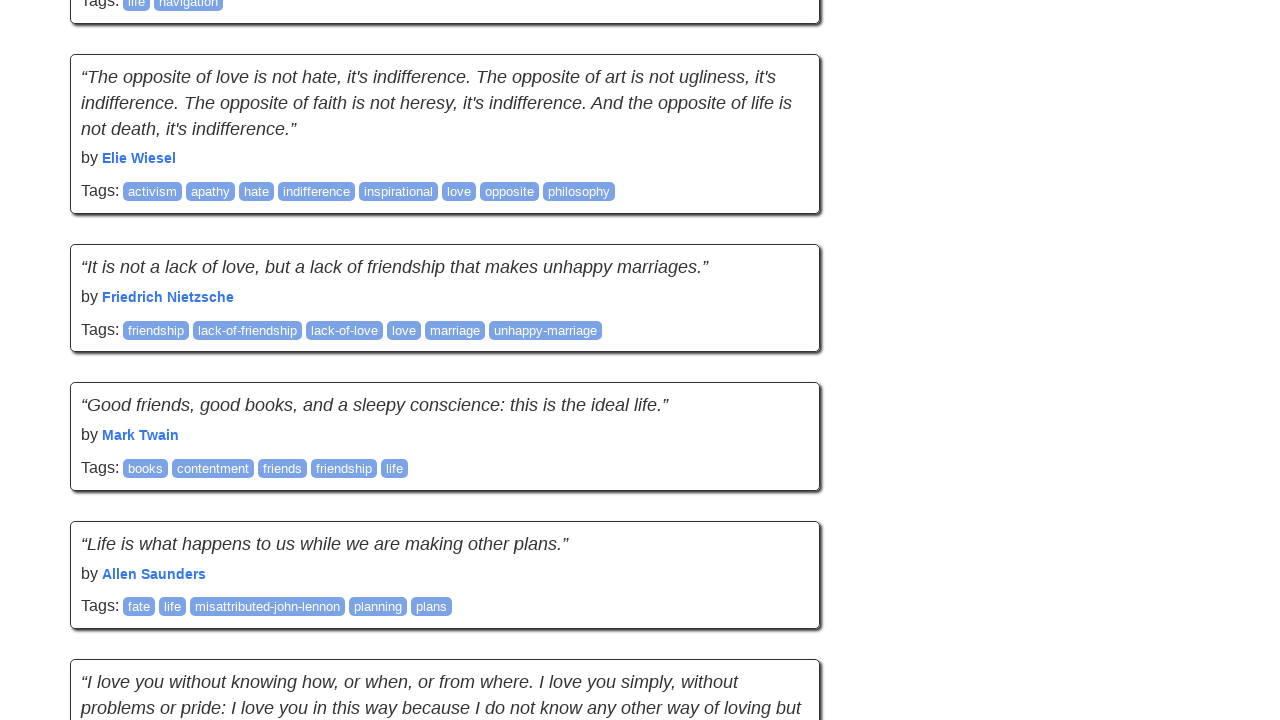

Waited 2 seconds for new content to load
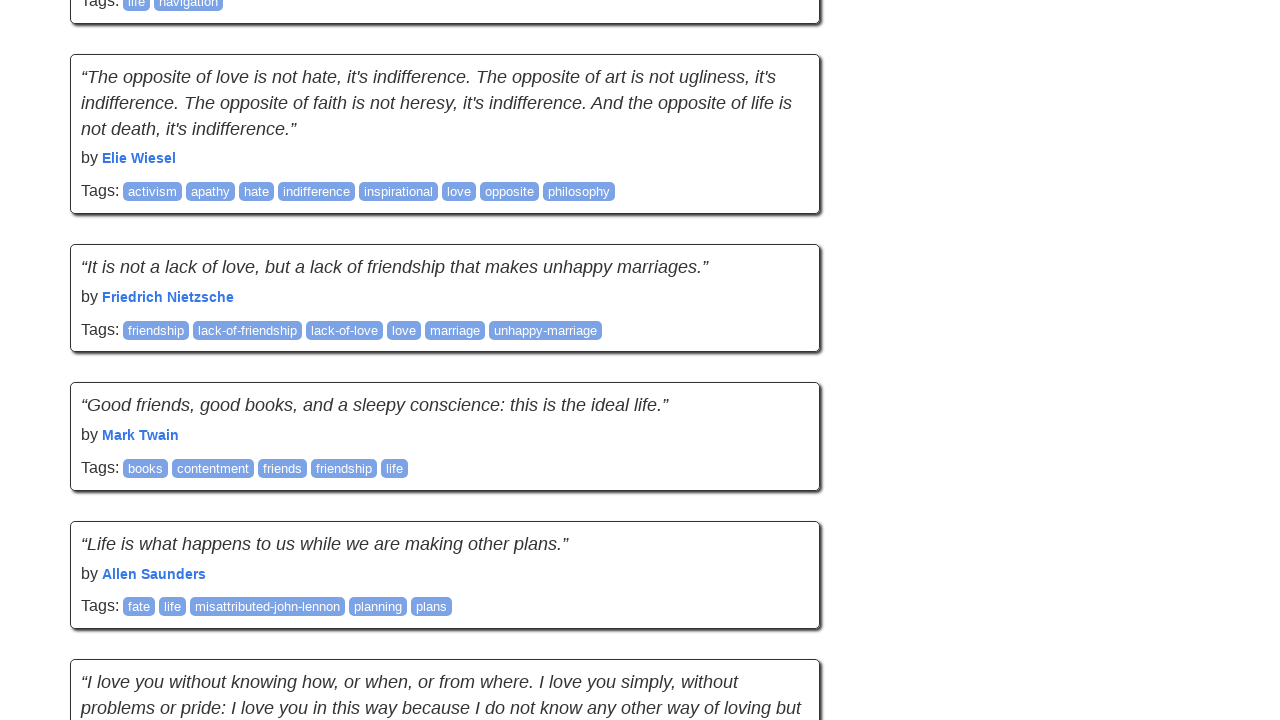

Confirmed quote elements are present after scroll
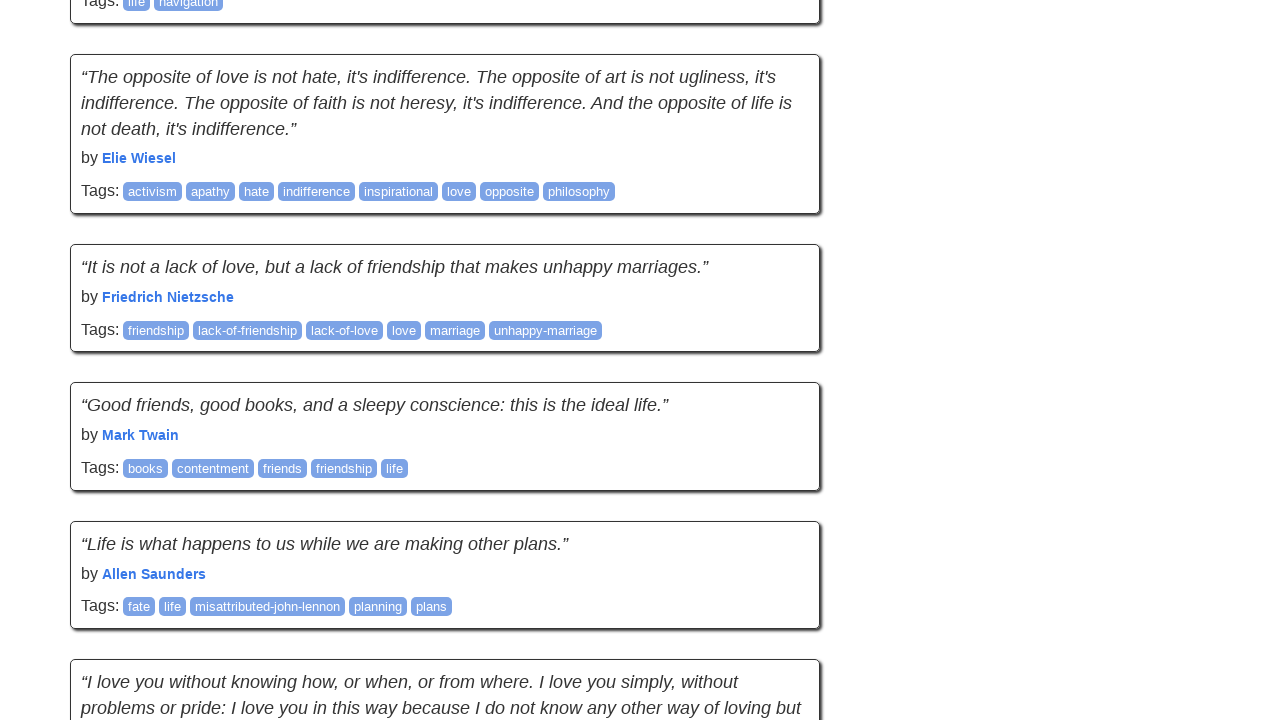

Retrieved new scroll height to check for more content
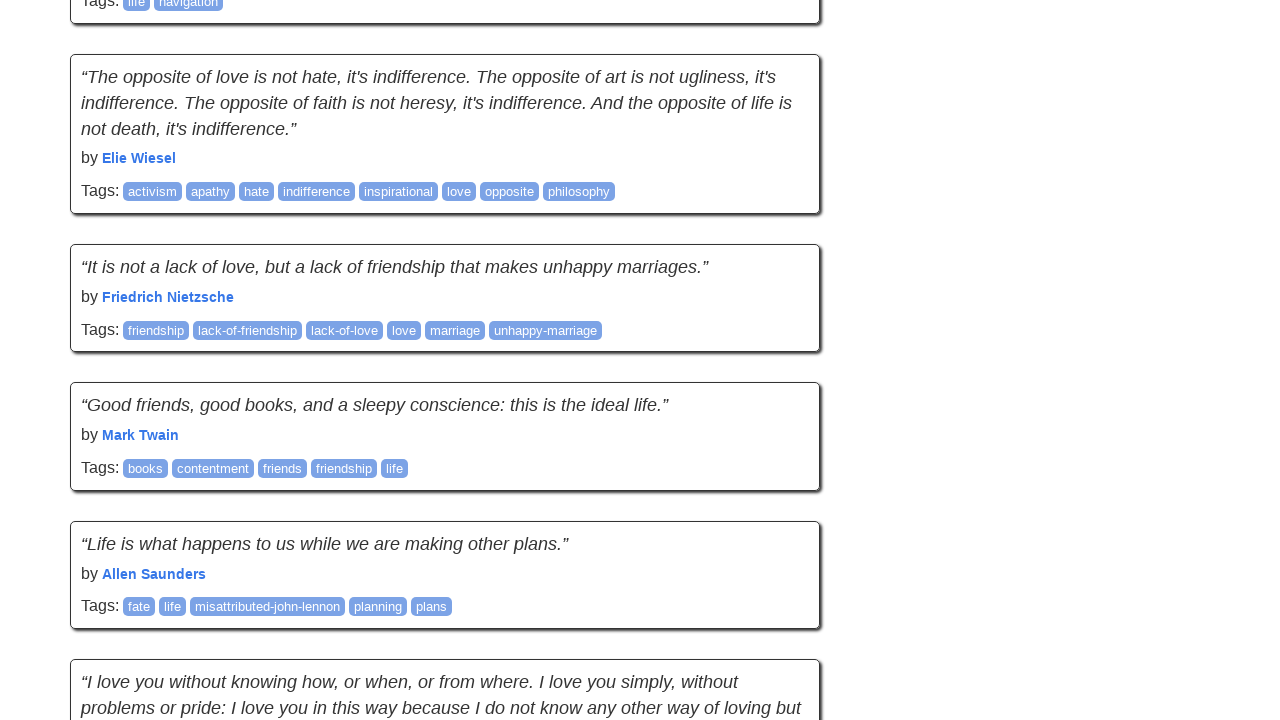

Scrolled to bottom of page (iteration 3)
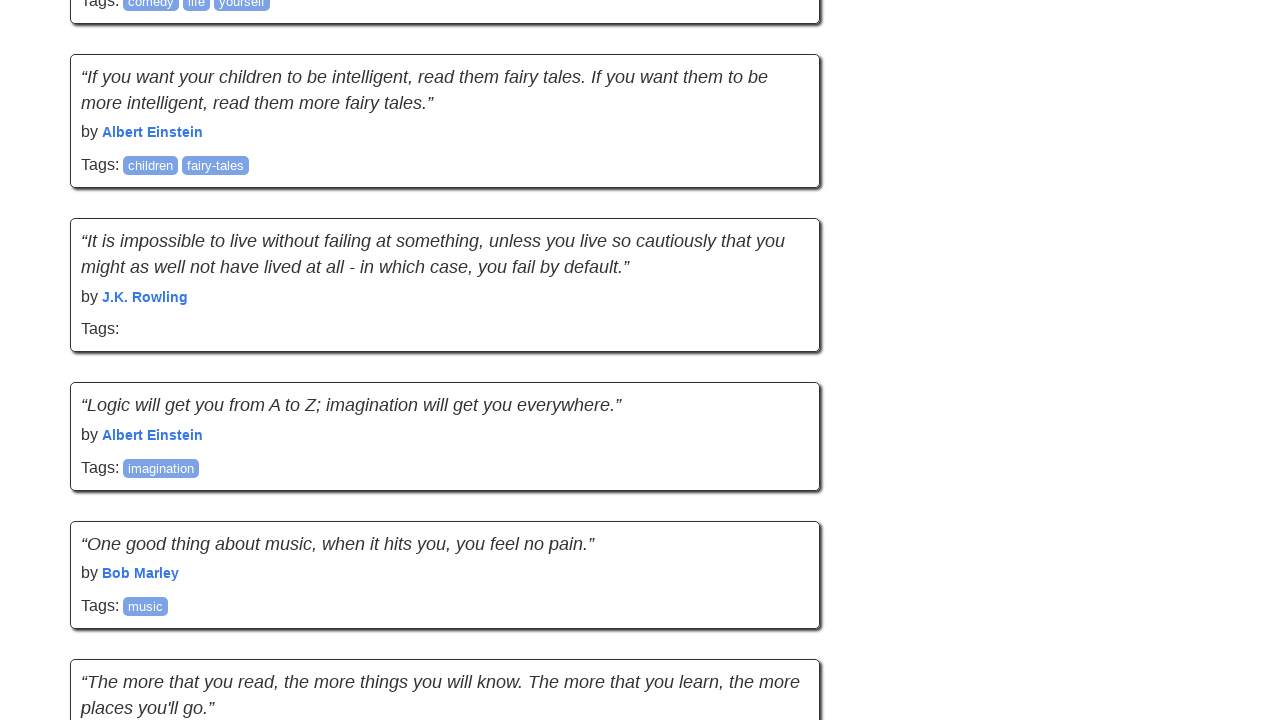

Waited 2 seconds for new content to load
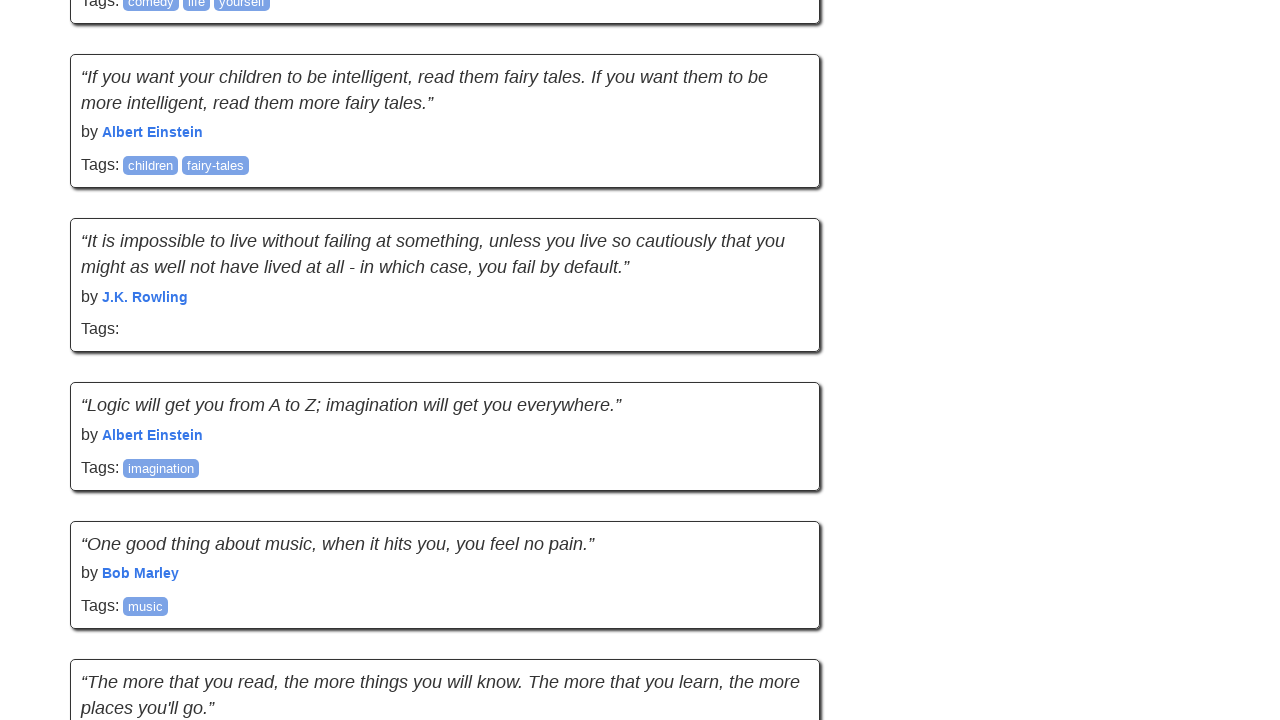

Confirmed quote elements are present after scroll
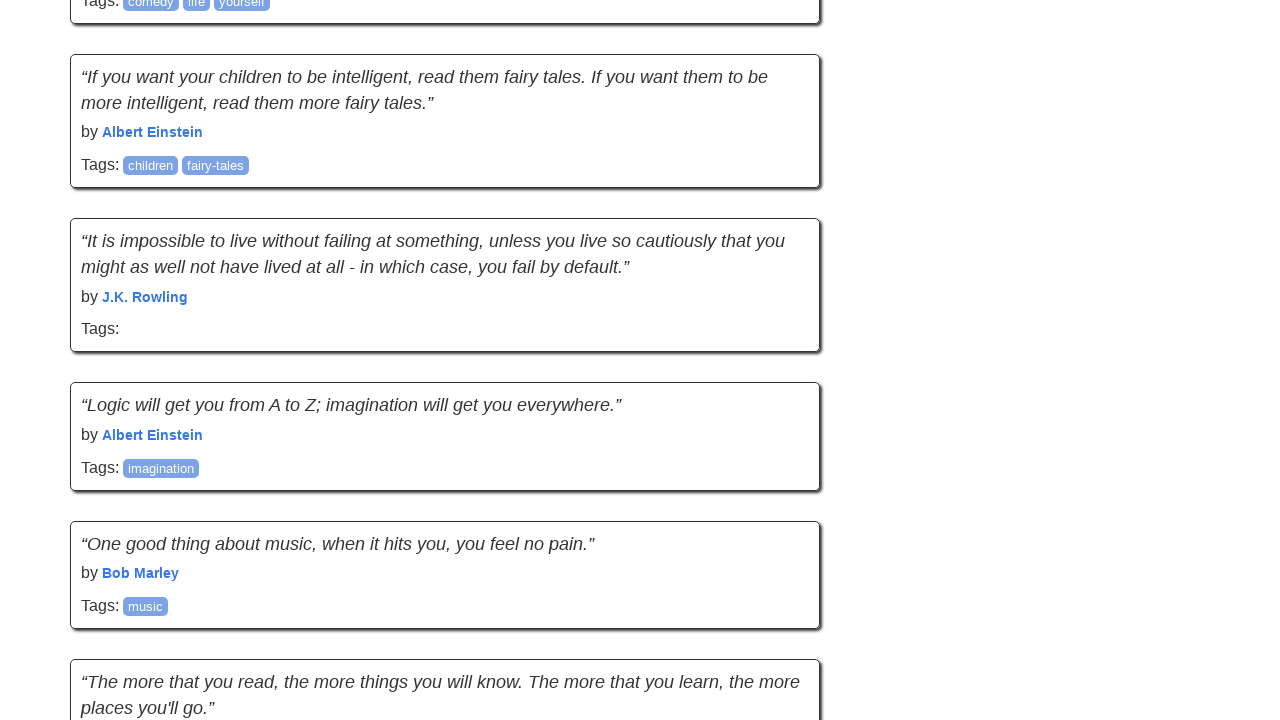

Retrieved new scroll height to check for more content
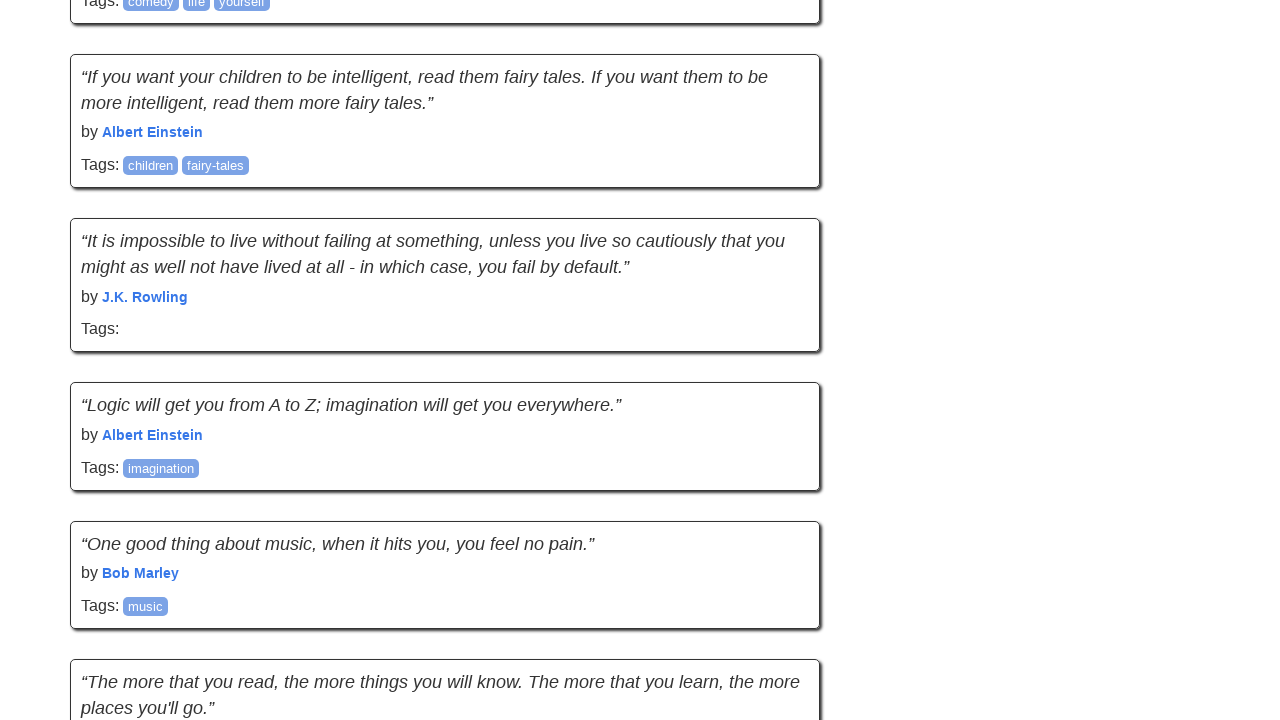

Verified quote text elements are visible on the page
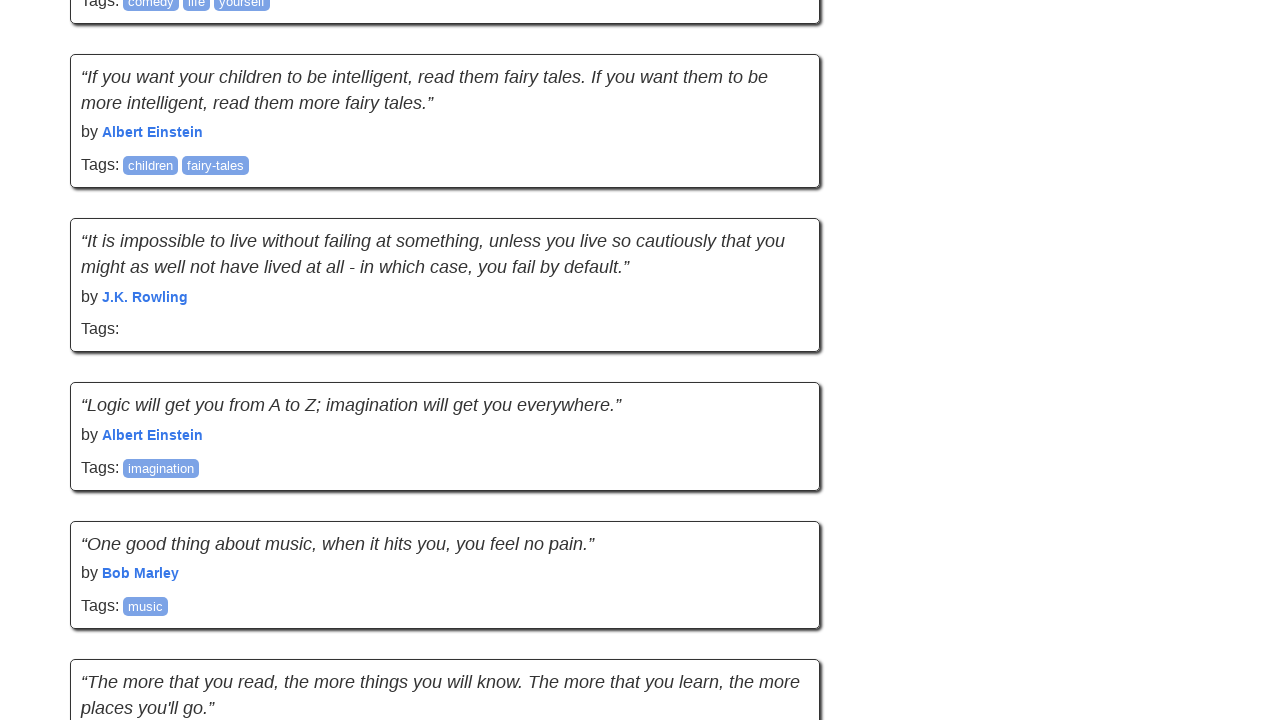

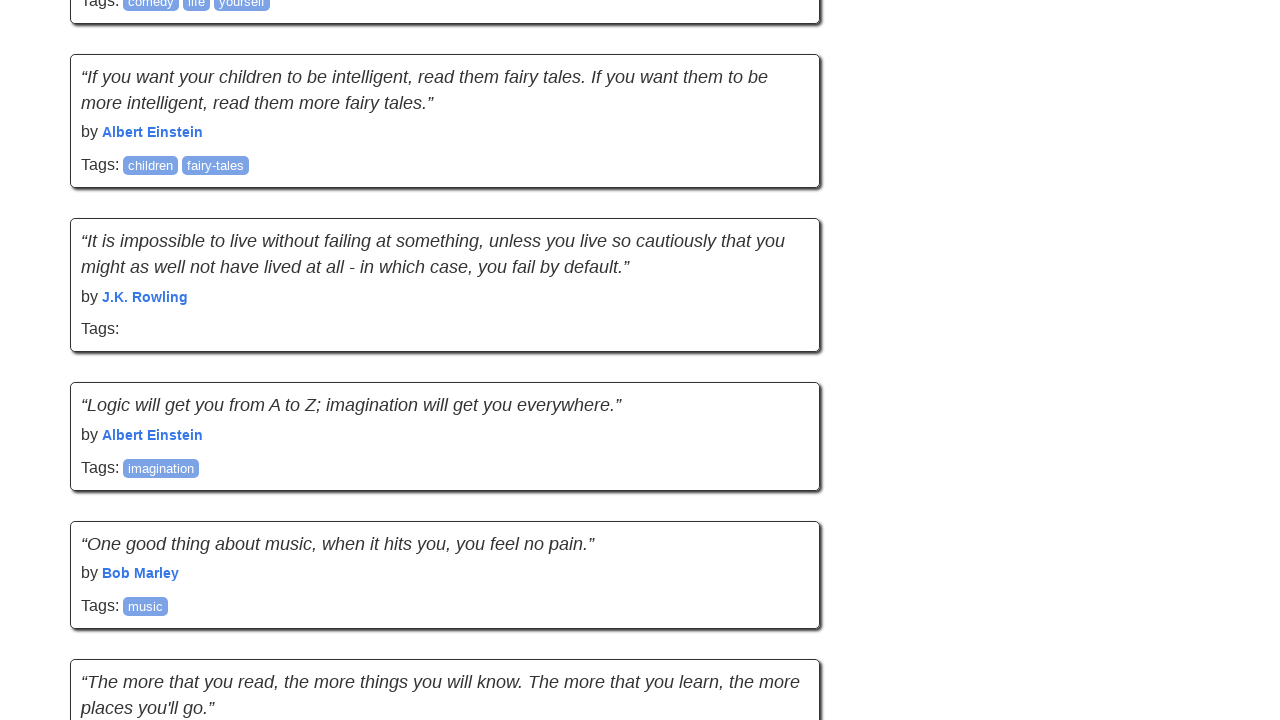